Tests right-click context menu functionality by right-clicking on an element, displaying the context menu, and selecting the "Edit" option from the menu items

Starting URL: http://swisnl.github.io/jQuery-contextMenu/demo.html

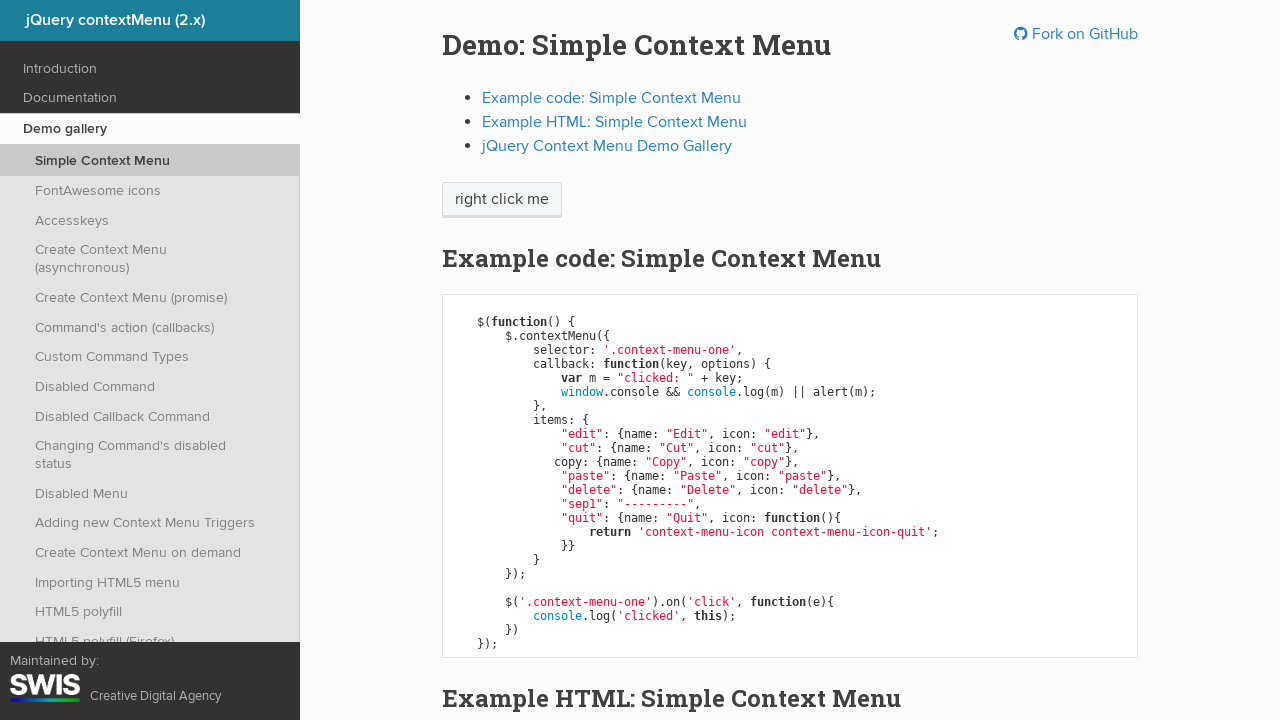

Right-clicked on 'right click me' element to open context menu at (502, 200) on span:has-text('right click me')
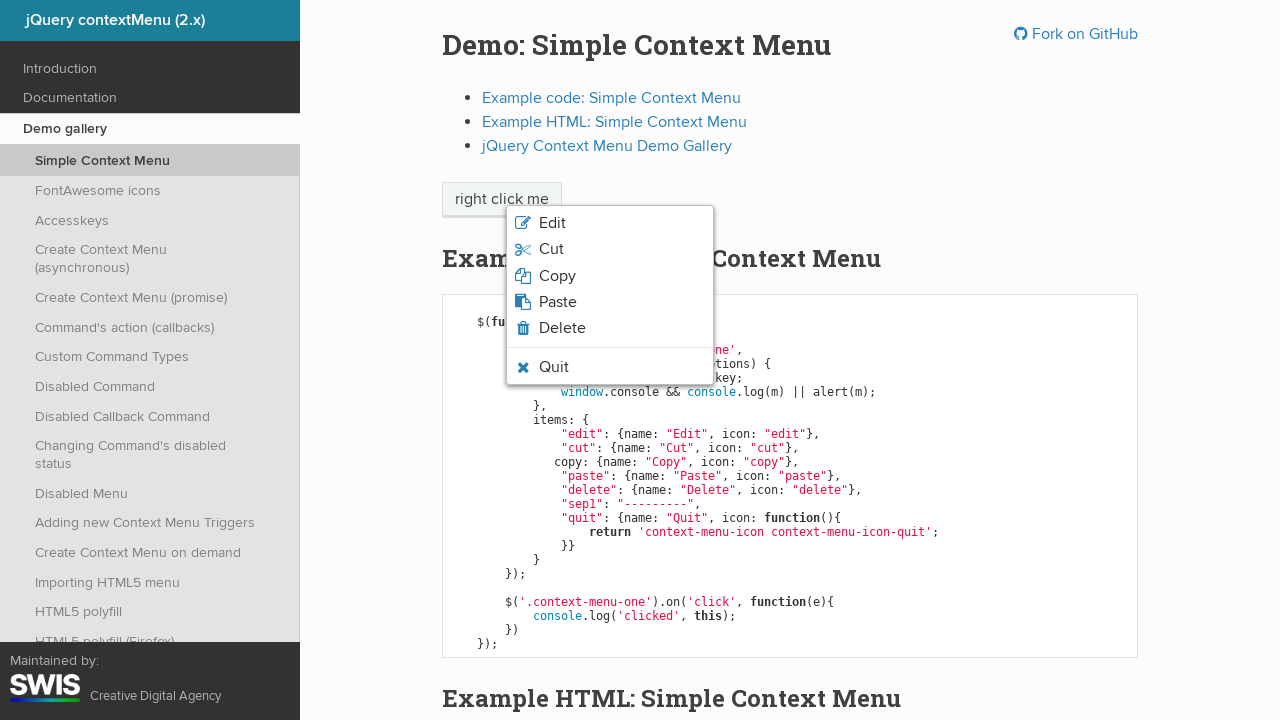

Context menu appeared with menu items
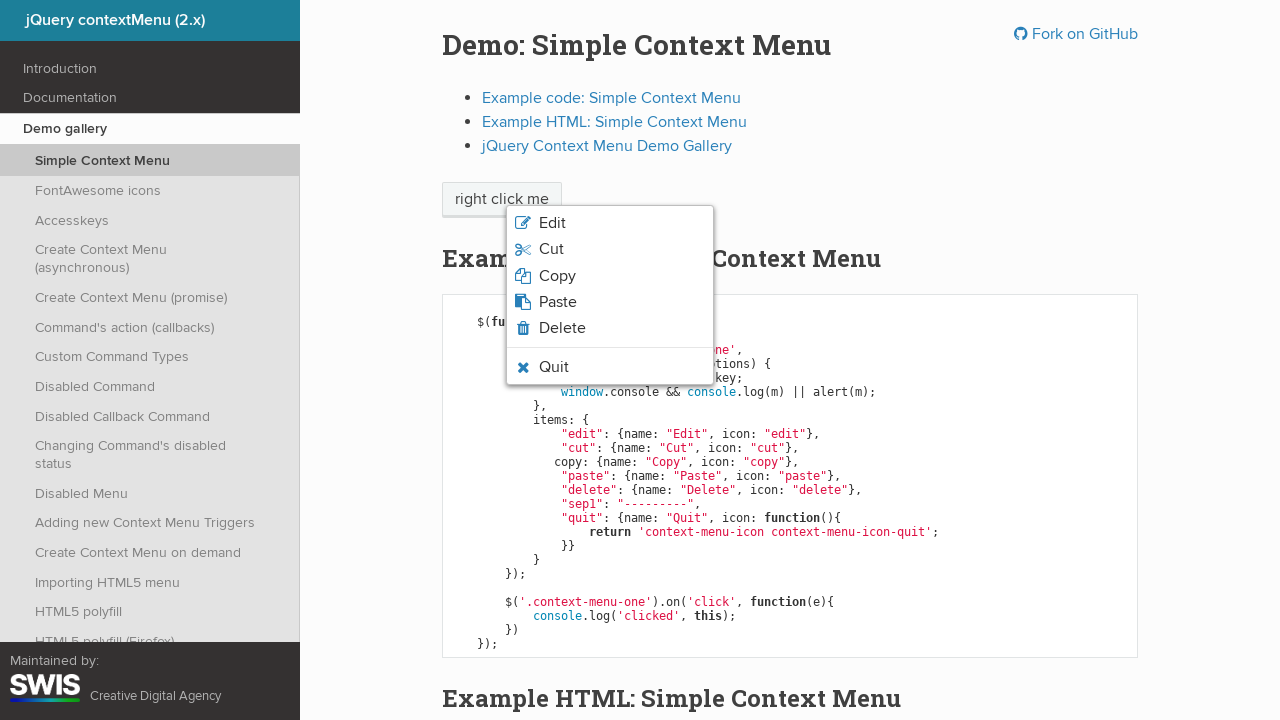

Clicked on 'Edit' option from context menu at (610, 223) on li.context-menu-item:has-text('Edit')
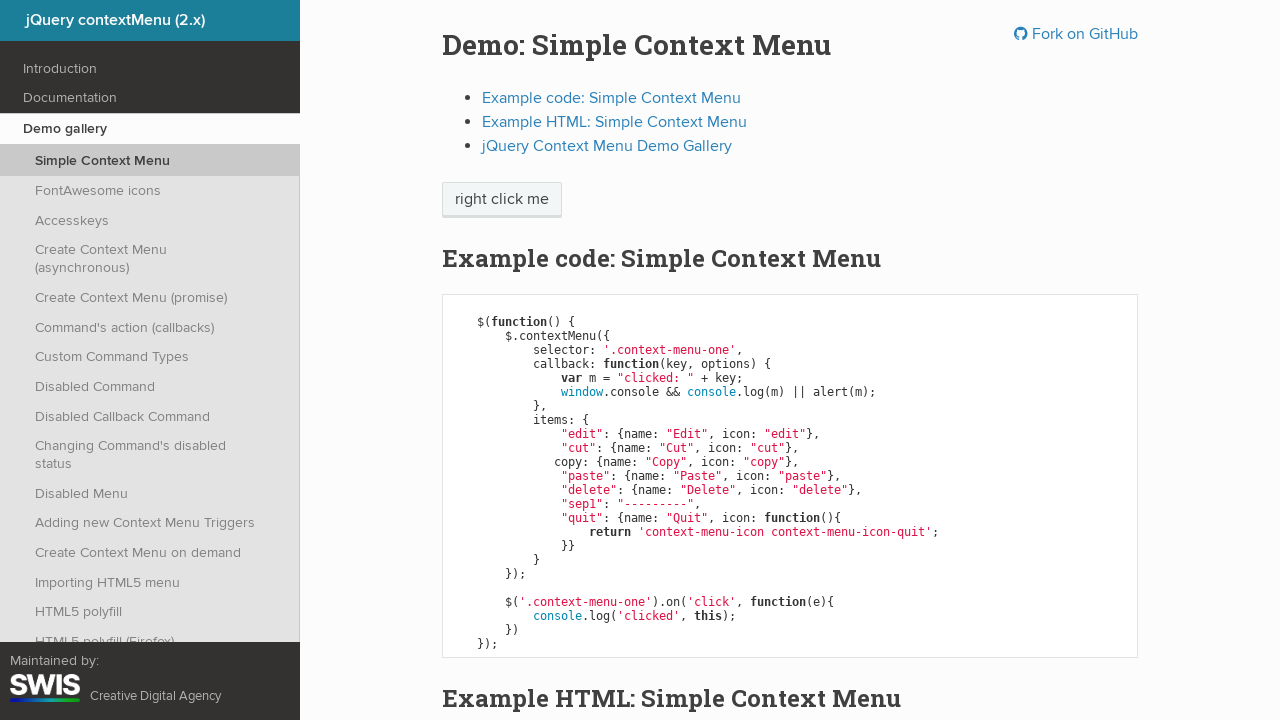

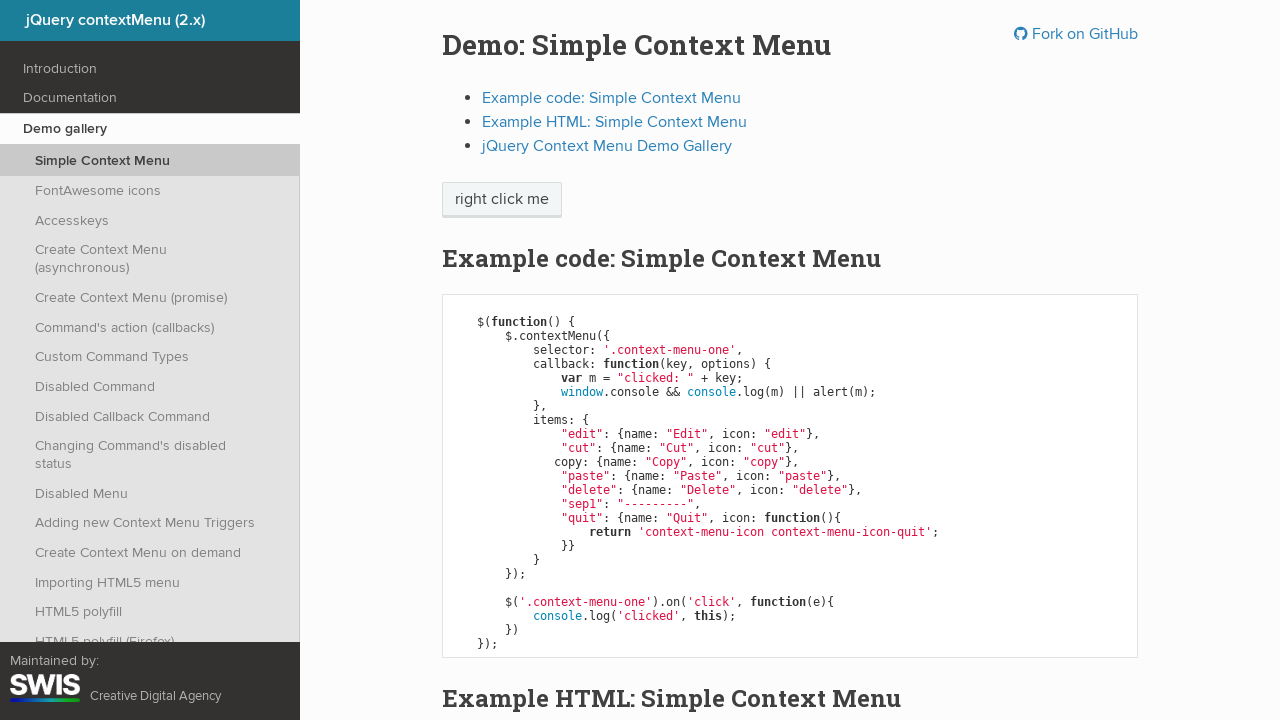